Tests calendar date picker functionality by clicking the calendar trigger, navigating through months/years to reach June 2026, and selecting the 1st day of that month.

Starting URL: https://www.hyrtutorials.com/p/calendar-practice.html

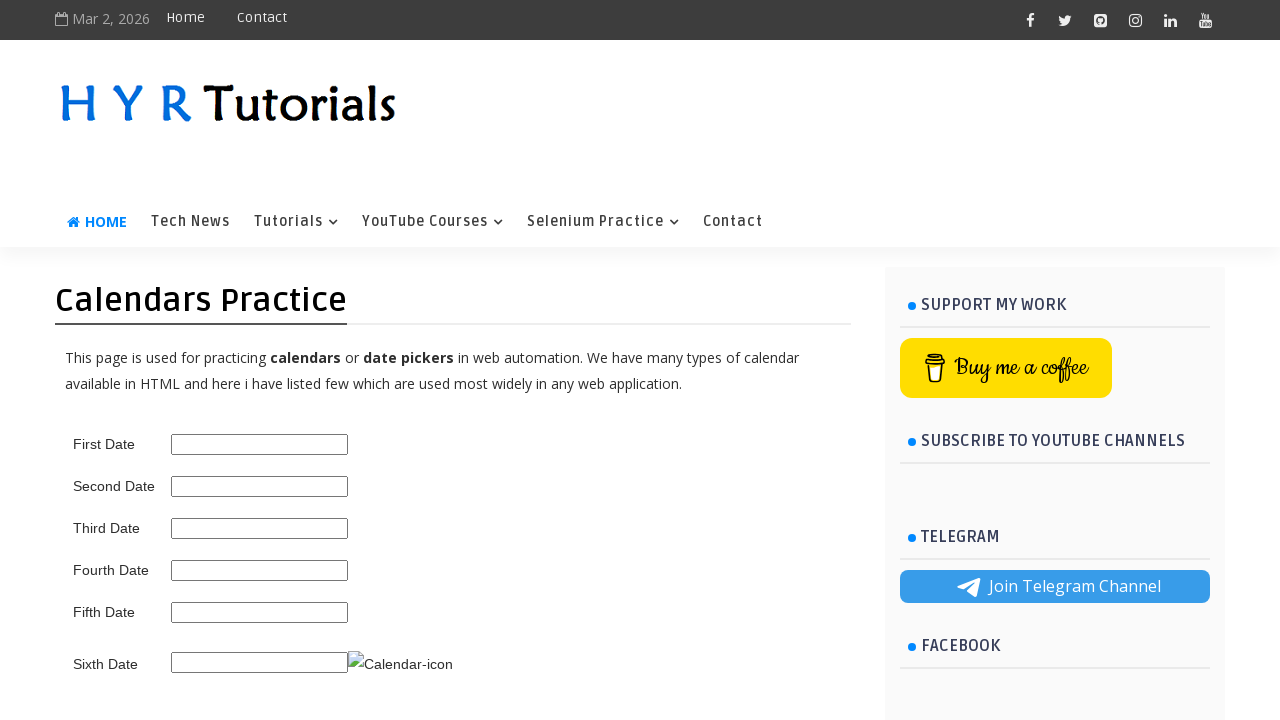

Clicked calendar trigger to open date picker at (400, 664) on .ui-datepicker-trigger
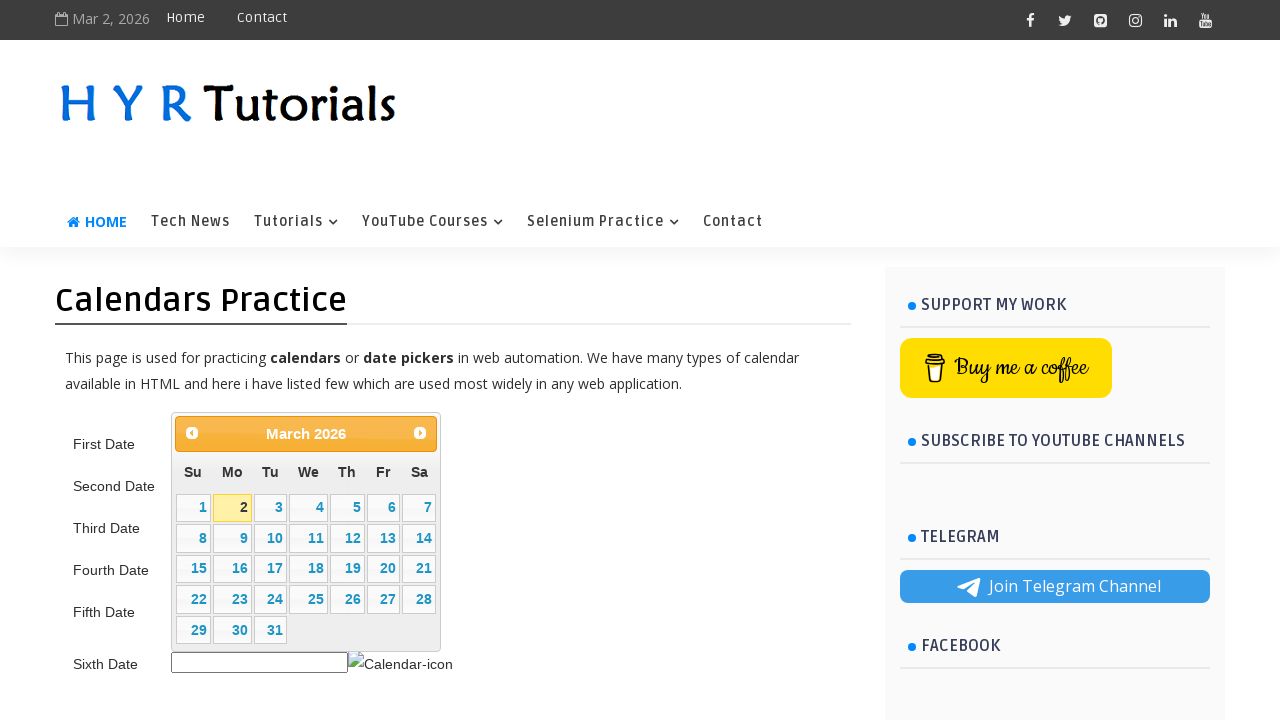

Located month and year elements in date picker
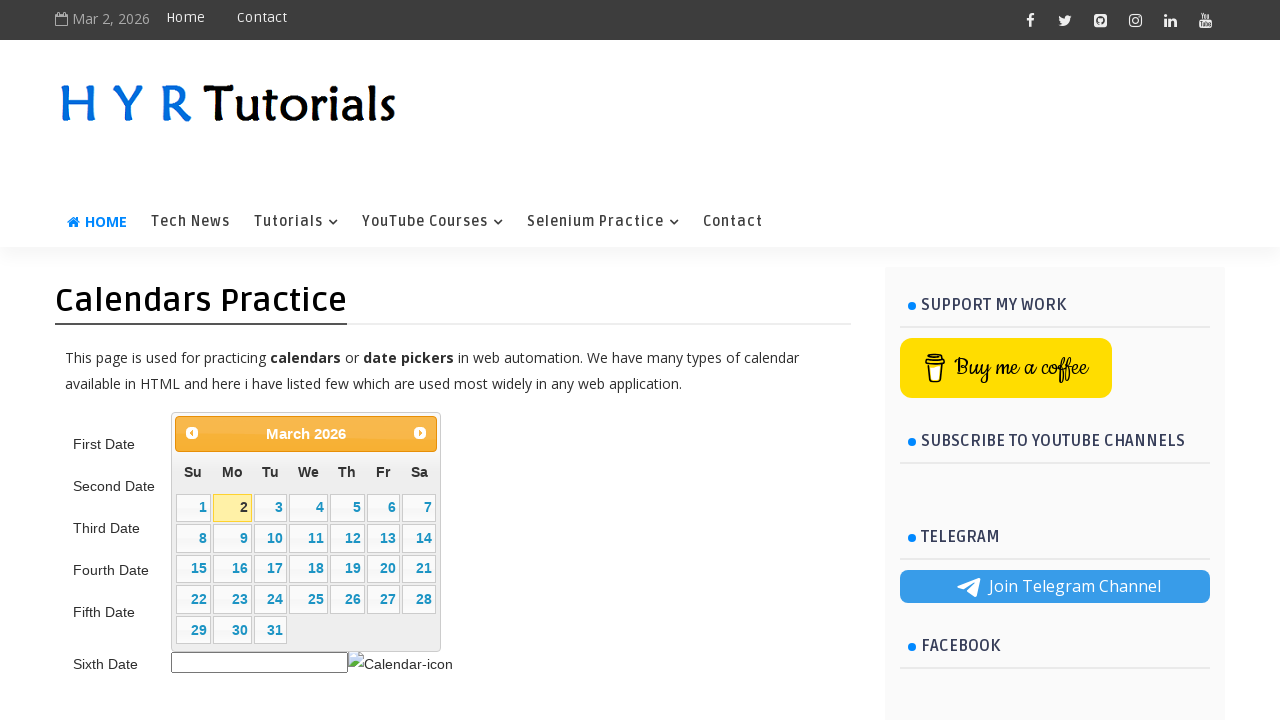

Clicked Next button to navigate calendar (current: April 2026) at (420, 433) on internal:text="Next"i
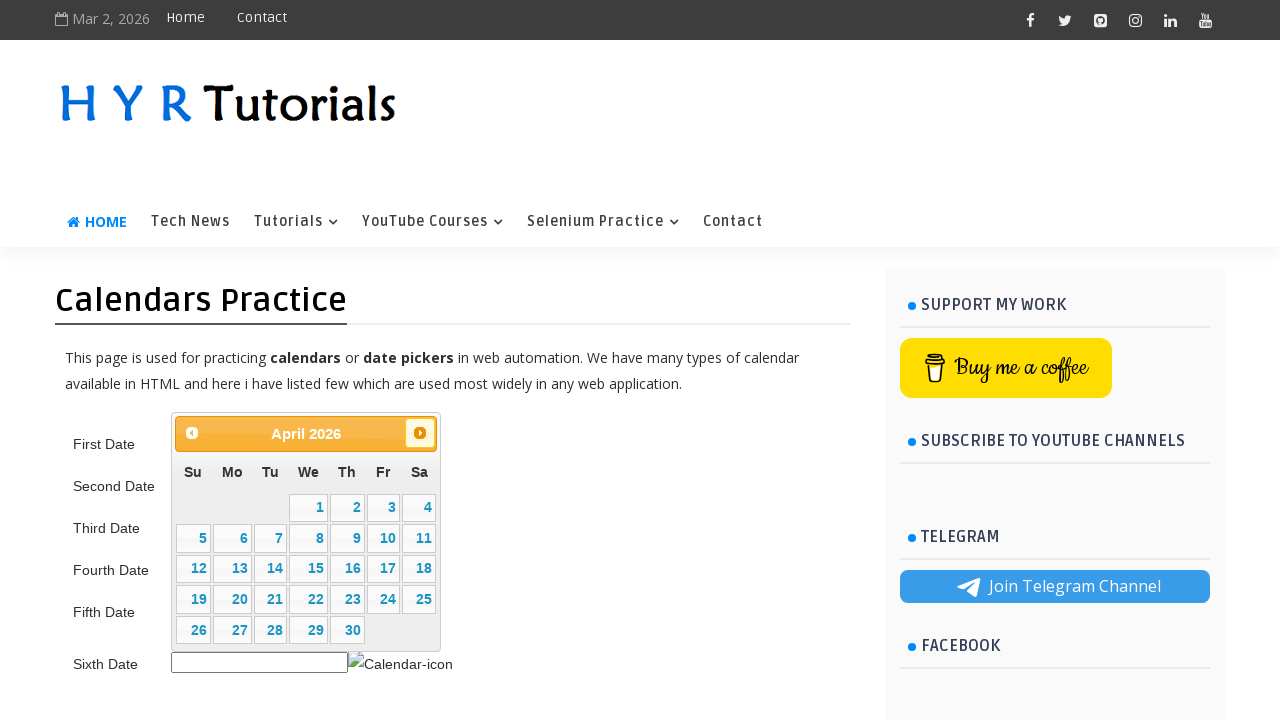

Waited for calendar to update
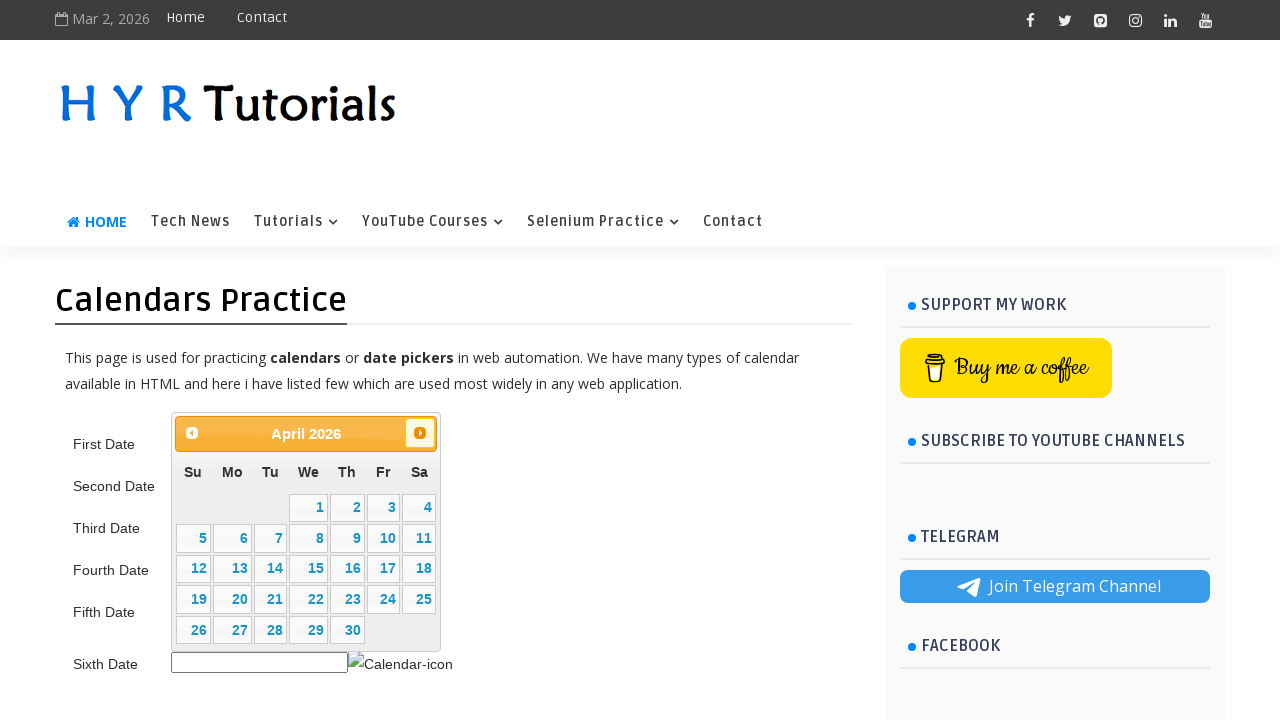

Clicked Next button to navigate calendar (current: May 2026) at (420, 433) on internal:text="Next"i
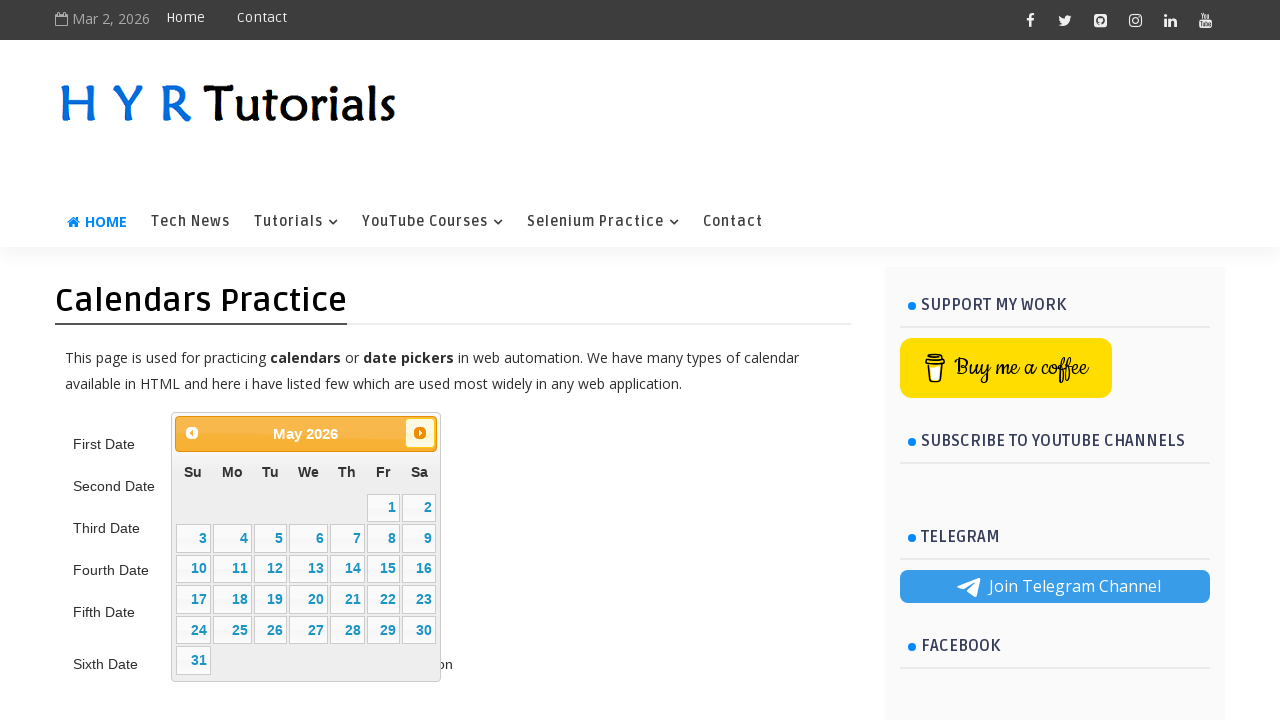

Waited for calendar to update
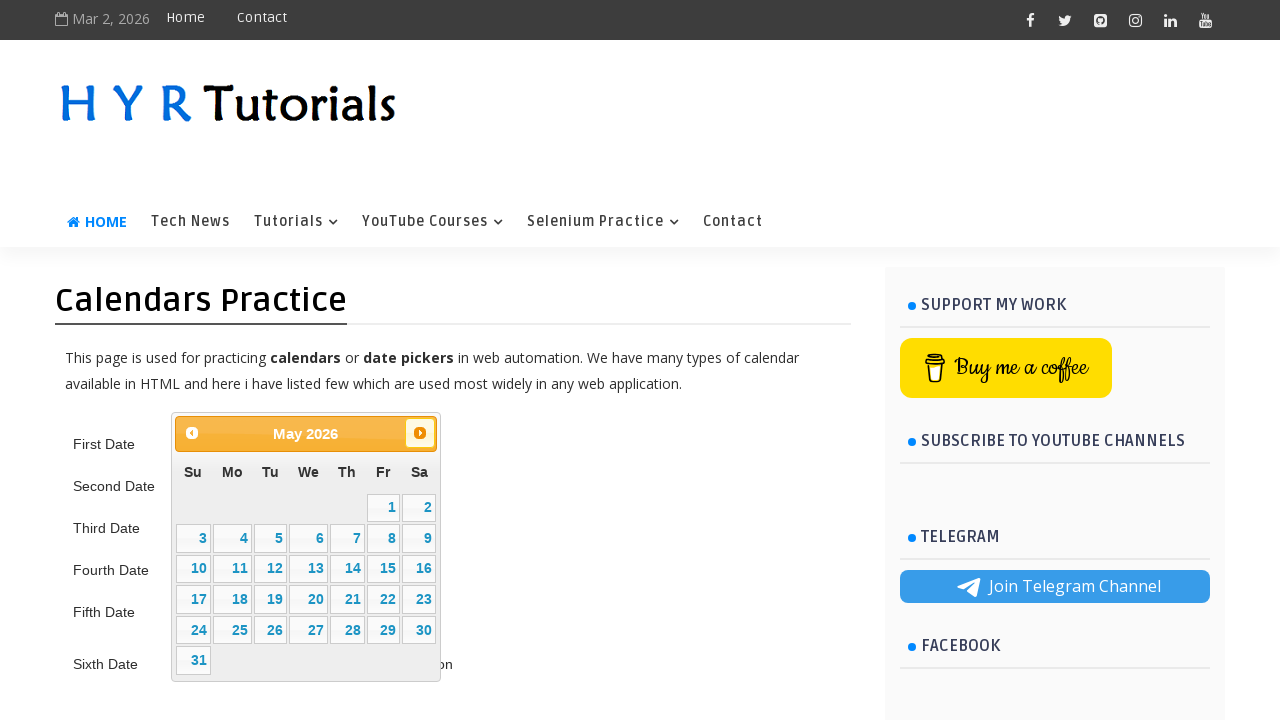

Clicked Next button to navigate calendar (current: June 2026) at (420, 433) on internal:text="Next"i
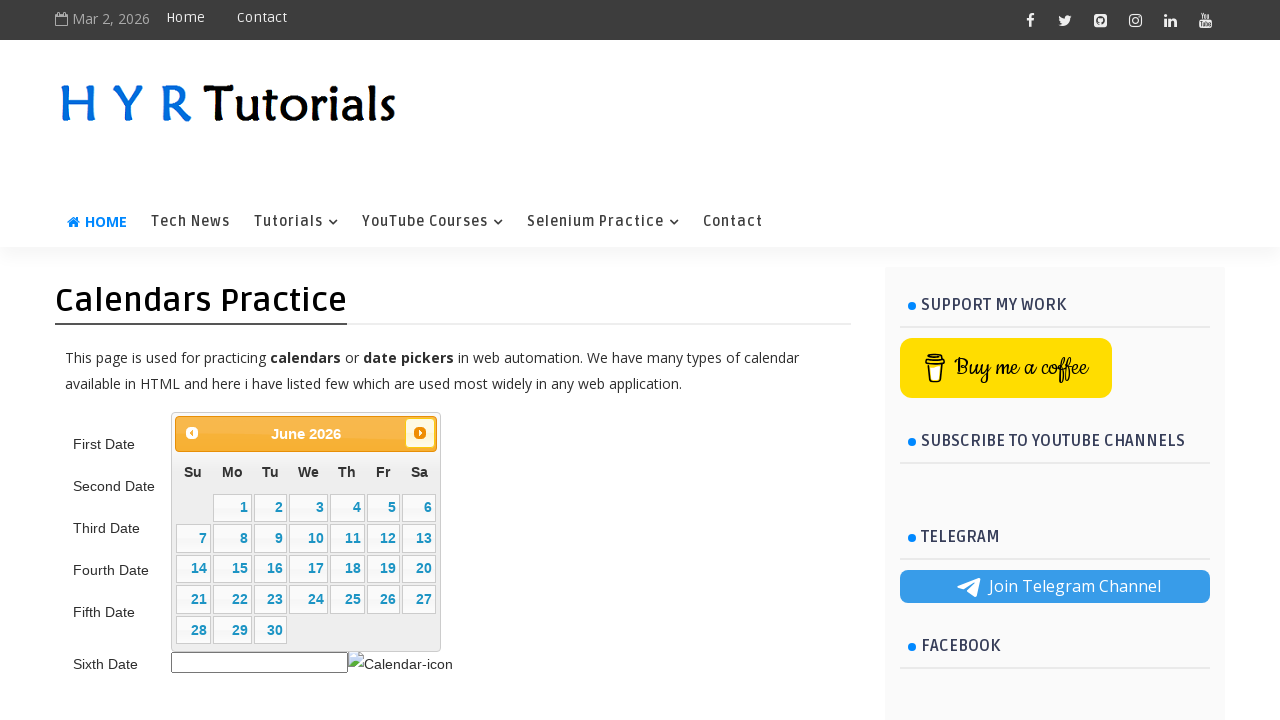

Waited for calendar to update
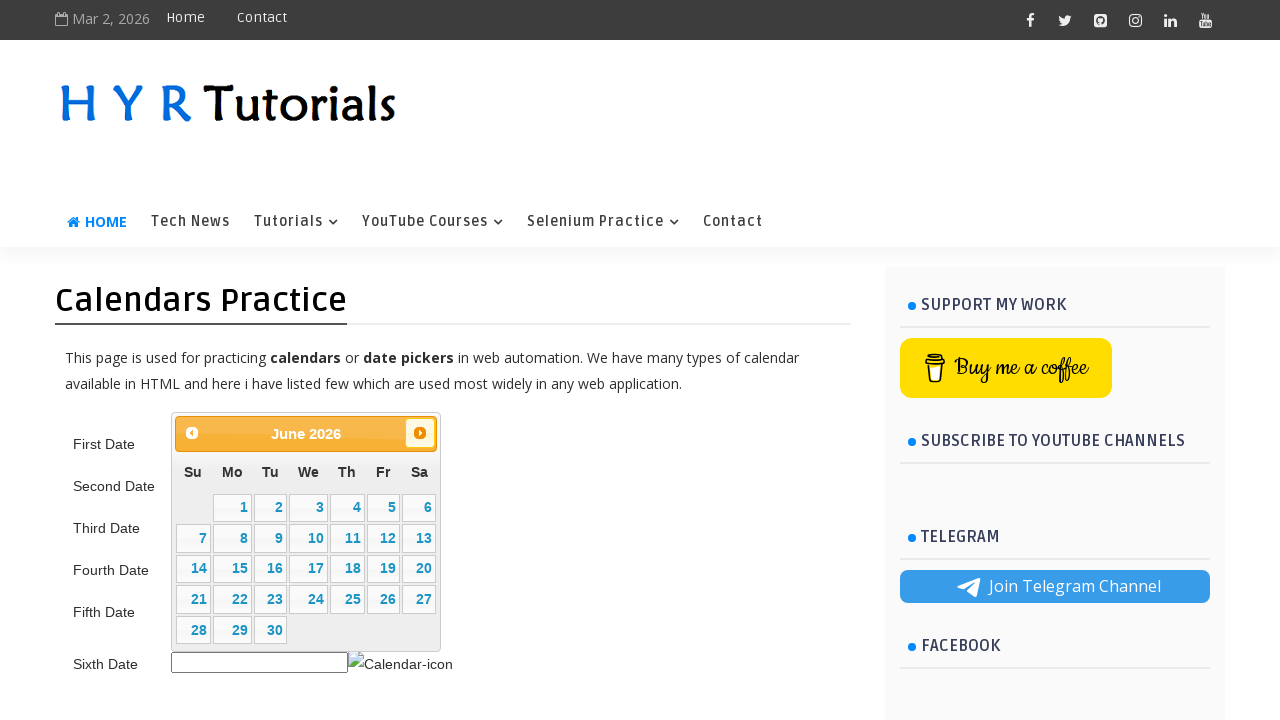

Selected date 1 from June 2026 calendar at (232, 508) on internal:role=cell[name="1"s]
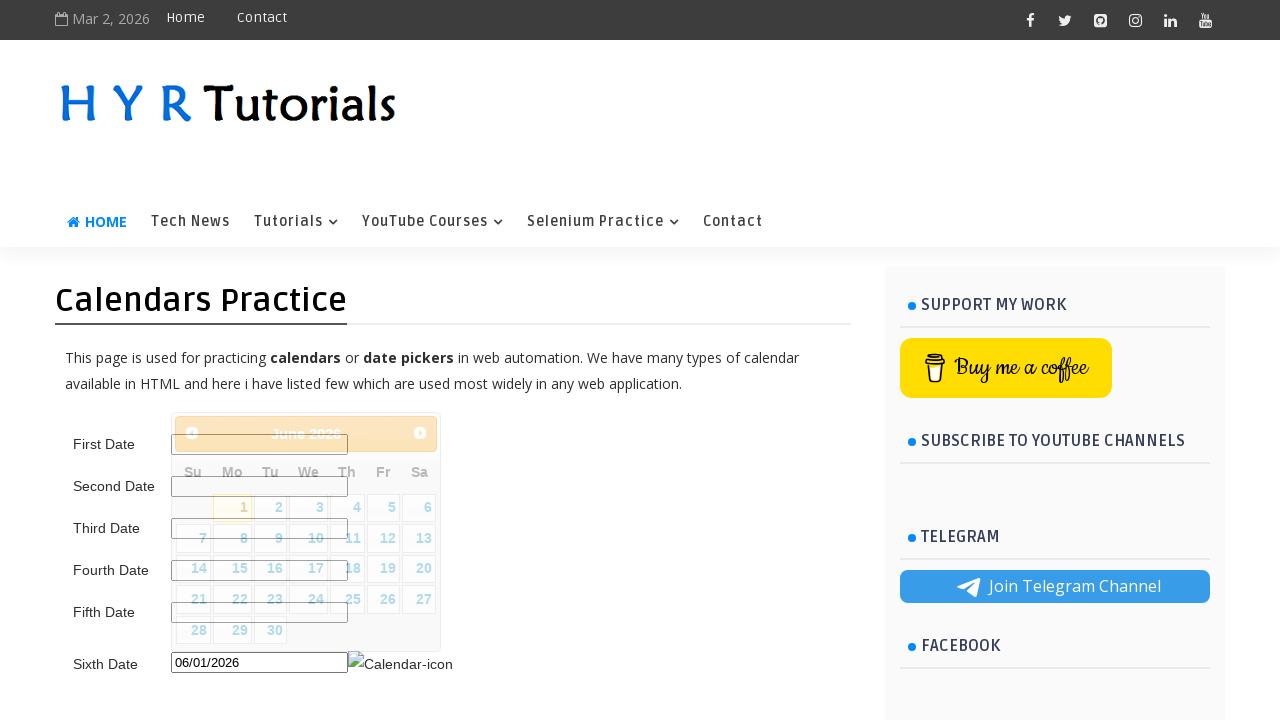

Waited to verify date selection
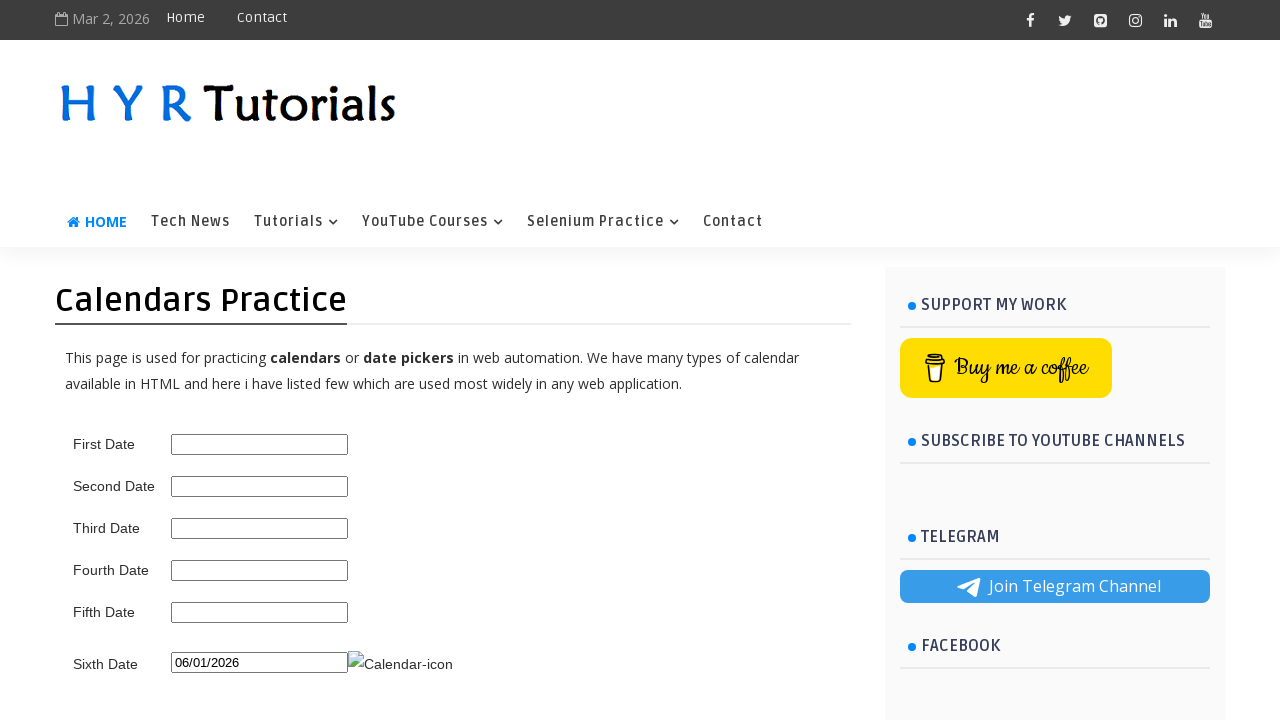

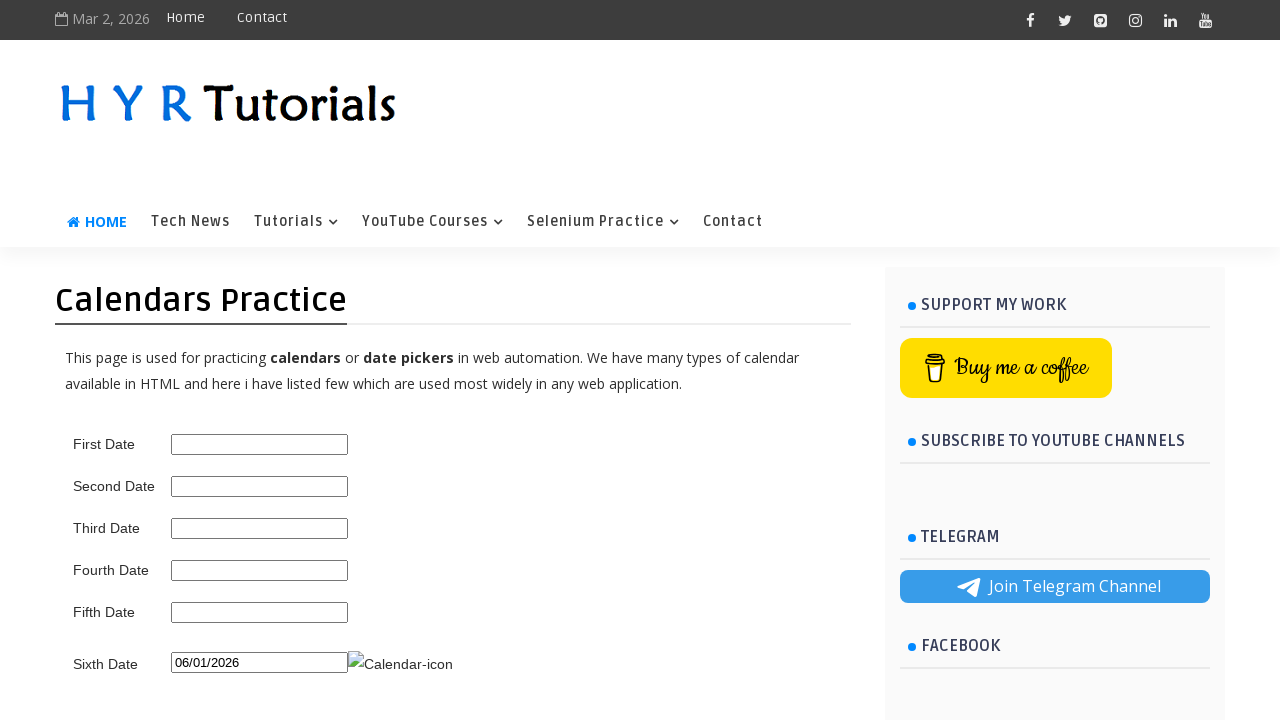